Tests checkbox interaction by clicking on two checkboxes on a demo page to toggle their states

Starting URL: https://the-internet.herokuapp.com/checkboxes

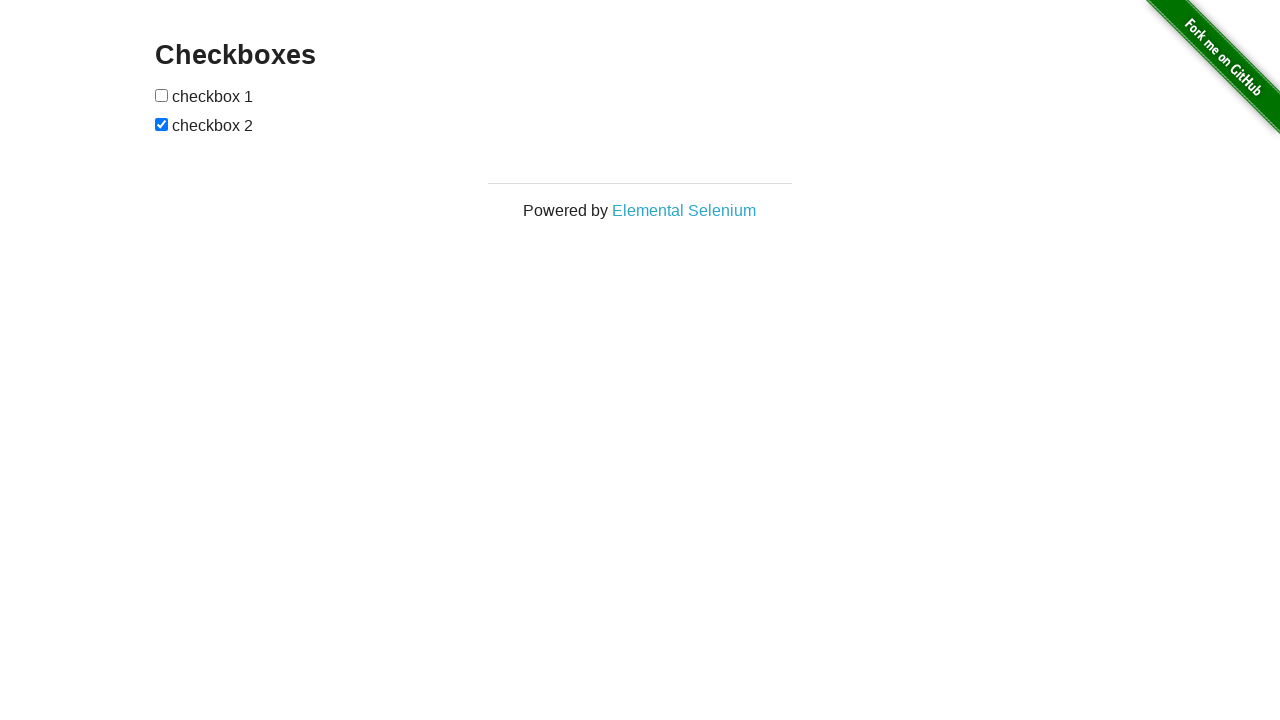

Clicked first checkbox to toggle its state at (162, 95) on xpath=//*[@id='checkboxes']/input[1]
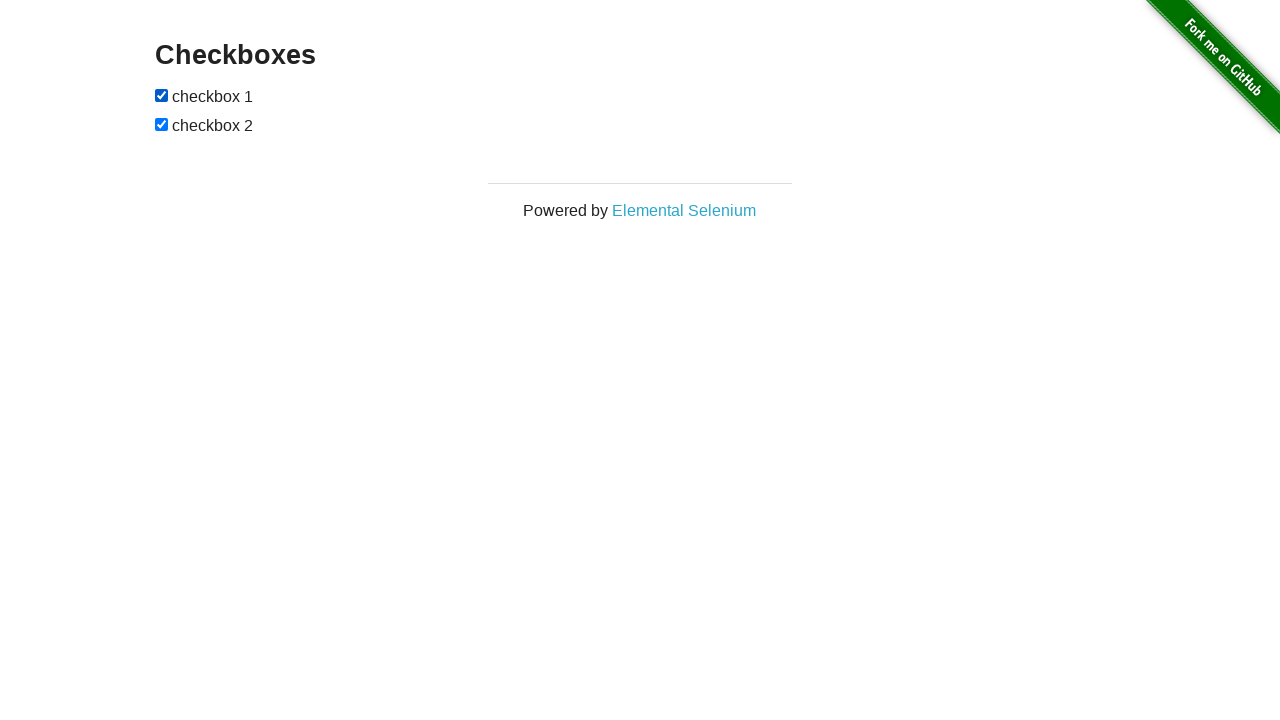

Clicked second checkbox to toggle its state at (162, 124) on xpath=//*[@id='checkboxes']/input[2]
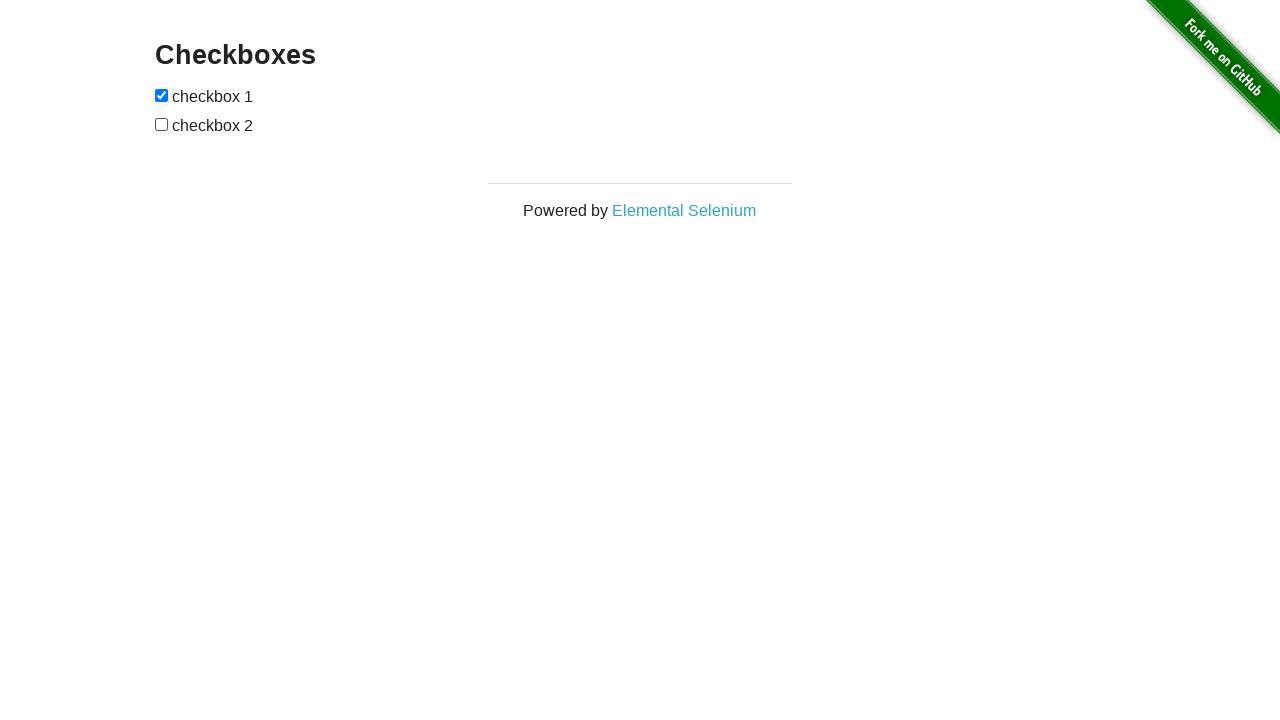

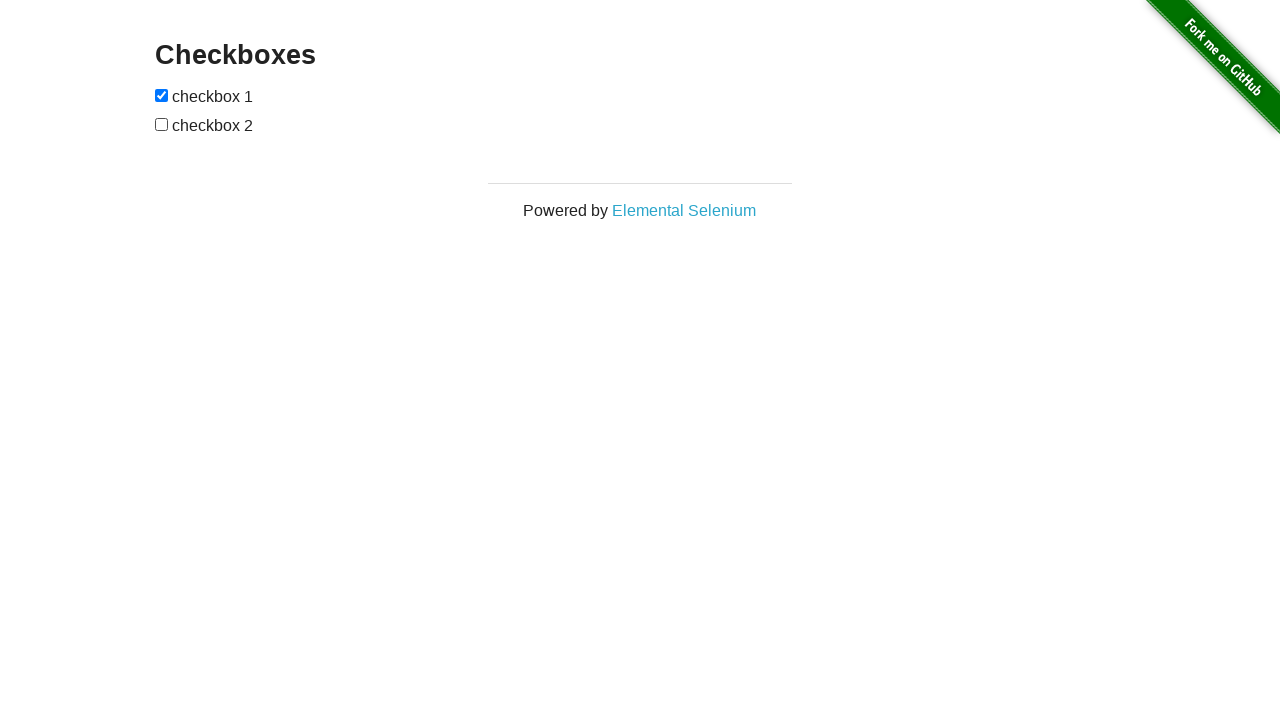